Tests a form submission by filling in name, email, current address, and permanent address fields, then clicking the submit button

Starting URL: https://demoqa.com/text-box

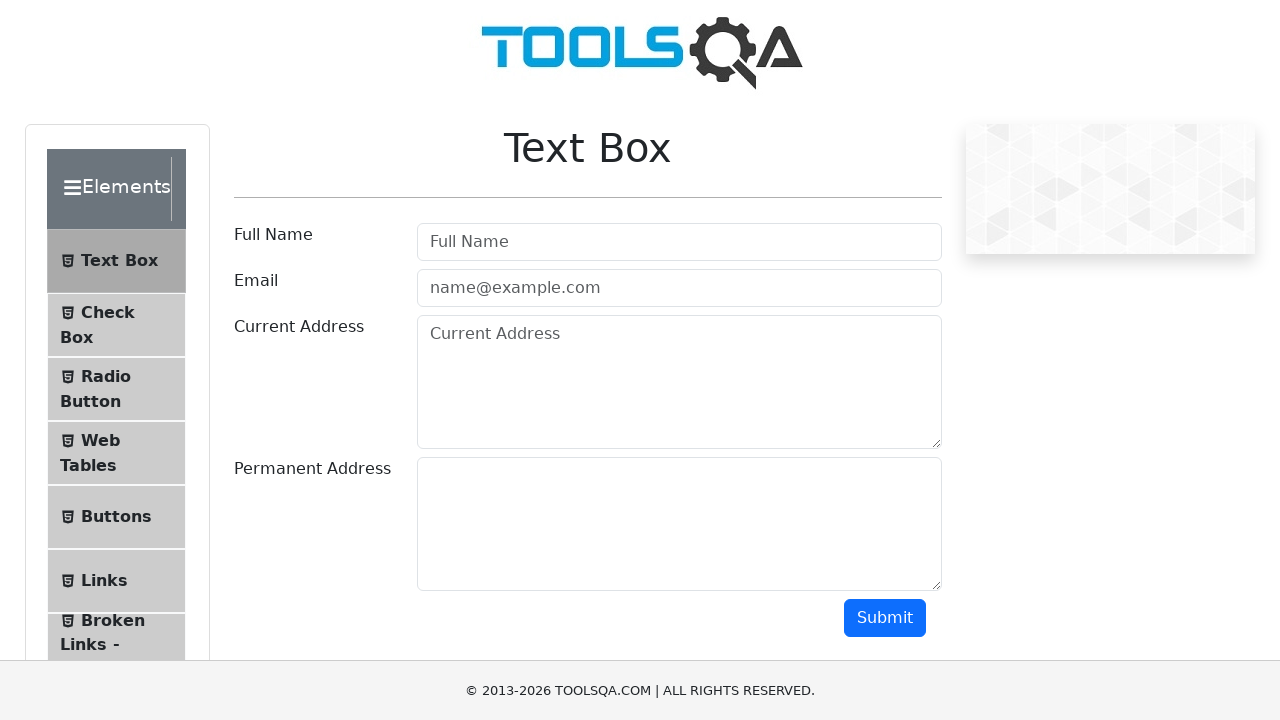

Clicked name field at (679, 242) on #userName
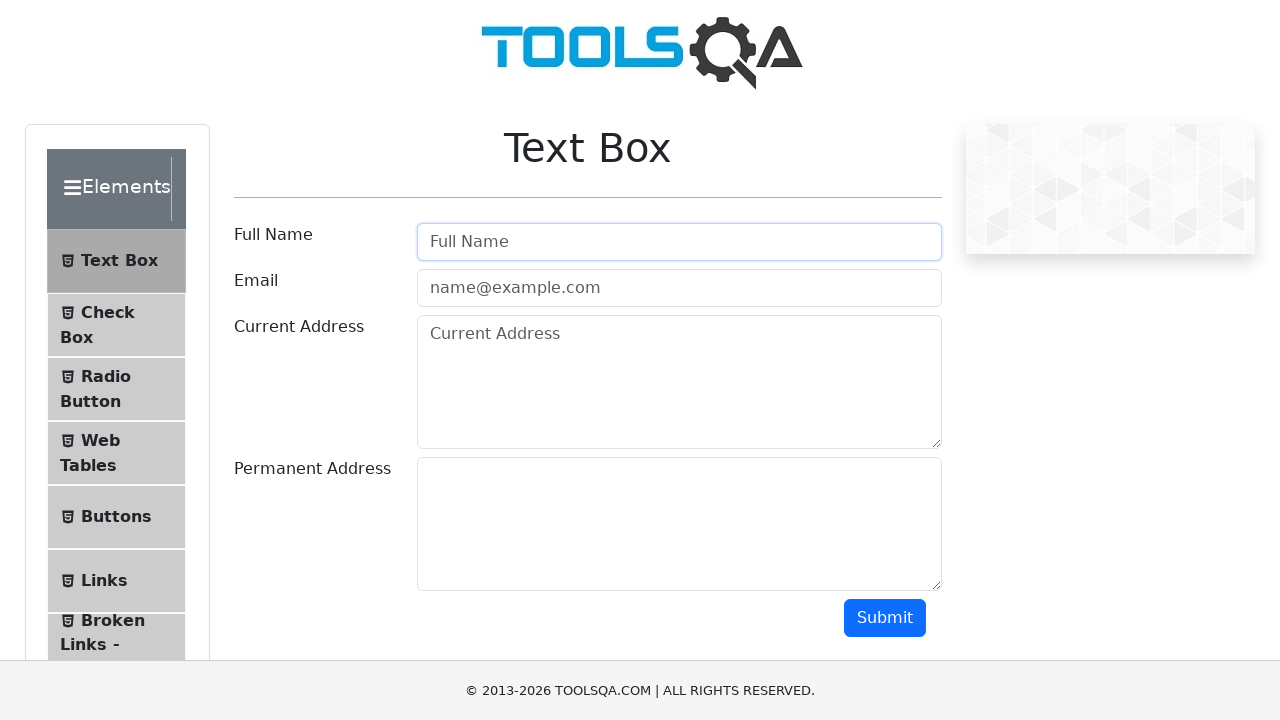

Filled name field with 'John Smith' on #userName
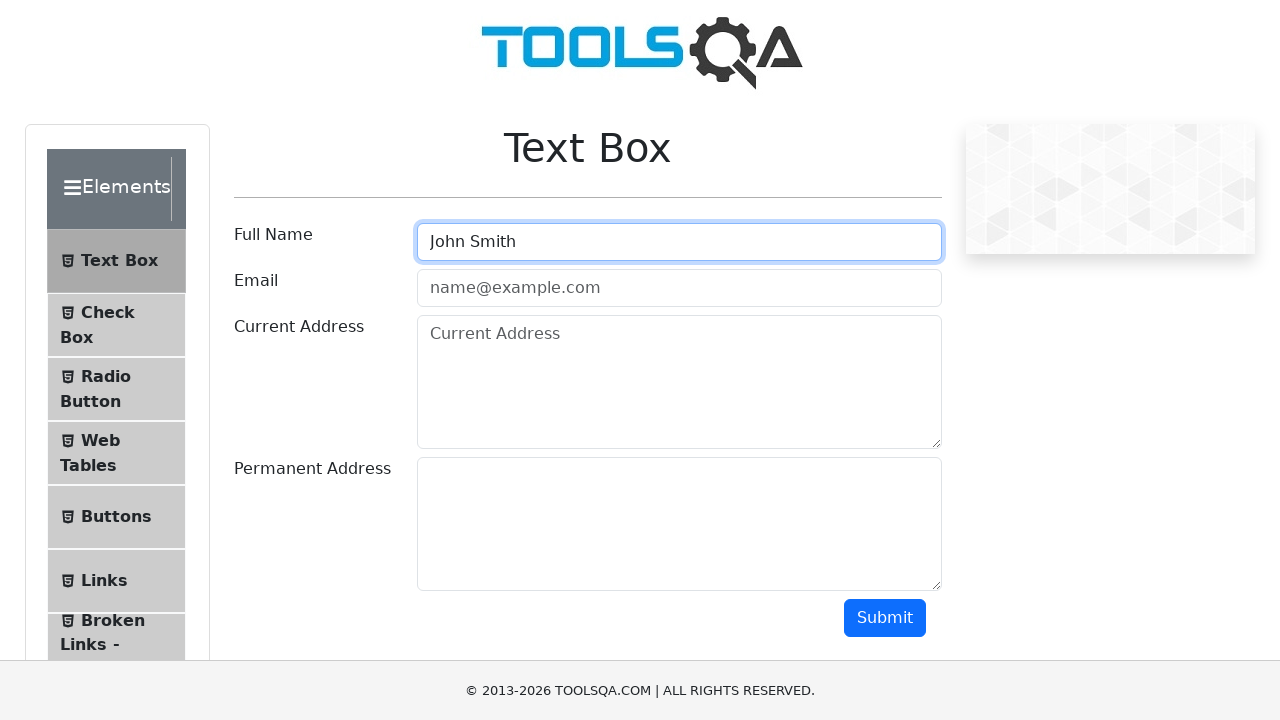

Clicked email field at (679, 288) on .mr-sm-2[id='userEmail']
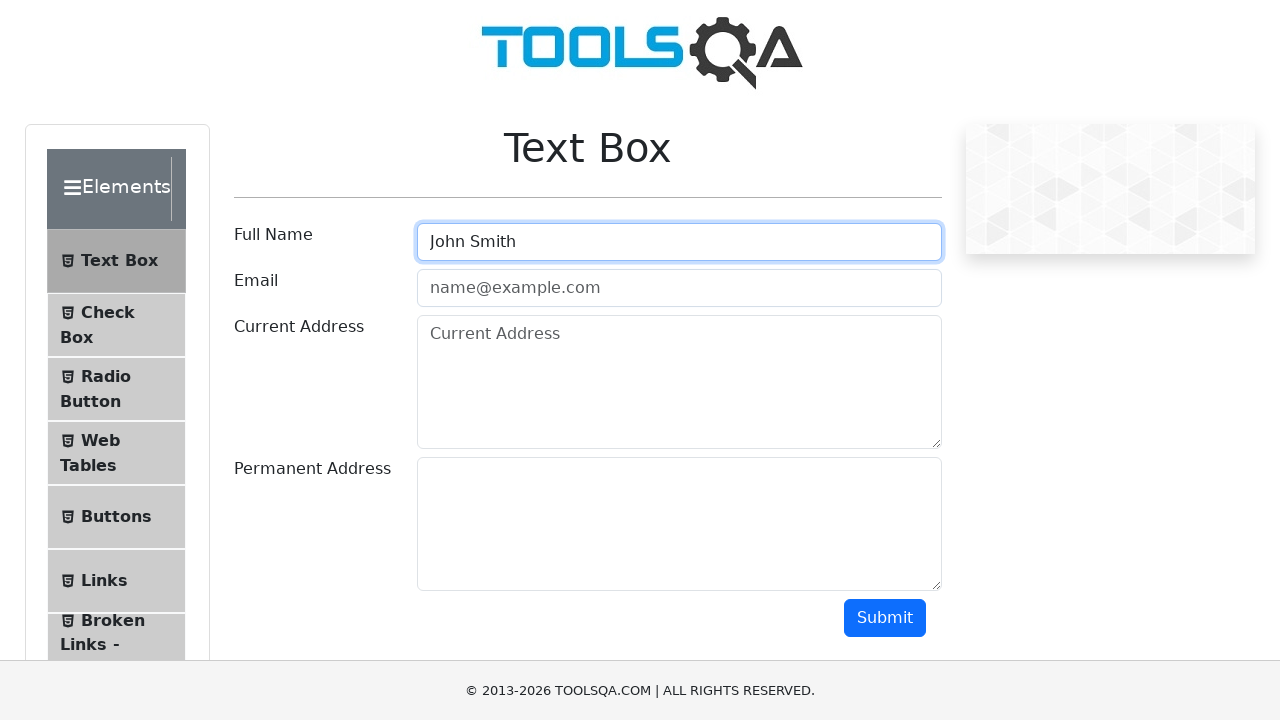

Filled email field with 'johnsmith@example.com' on .mr-sm-2[id='userEmail']
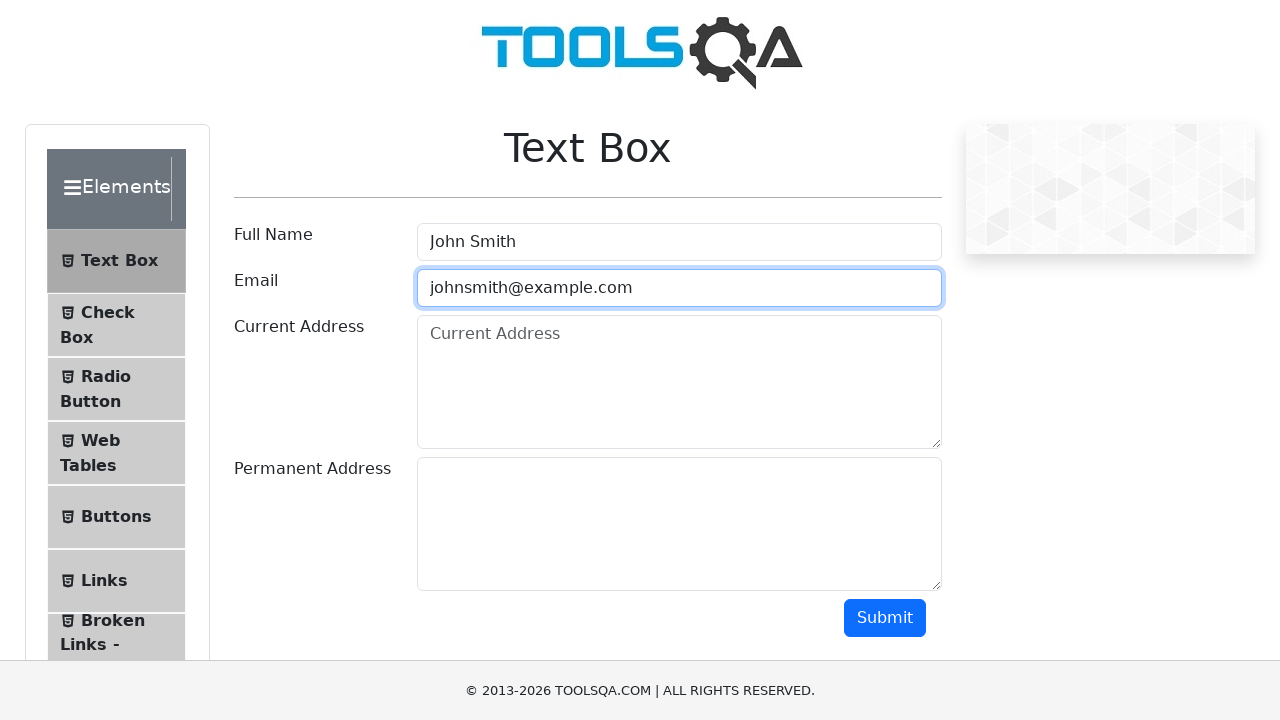

Clicked current address field at (679, 382) on .form-control[placeholder='Current Address']
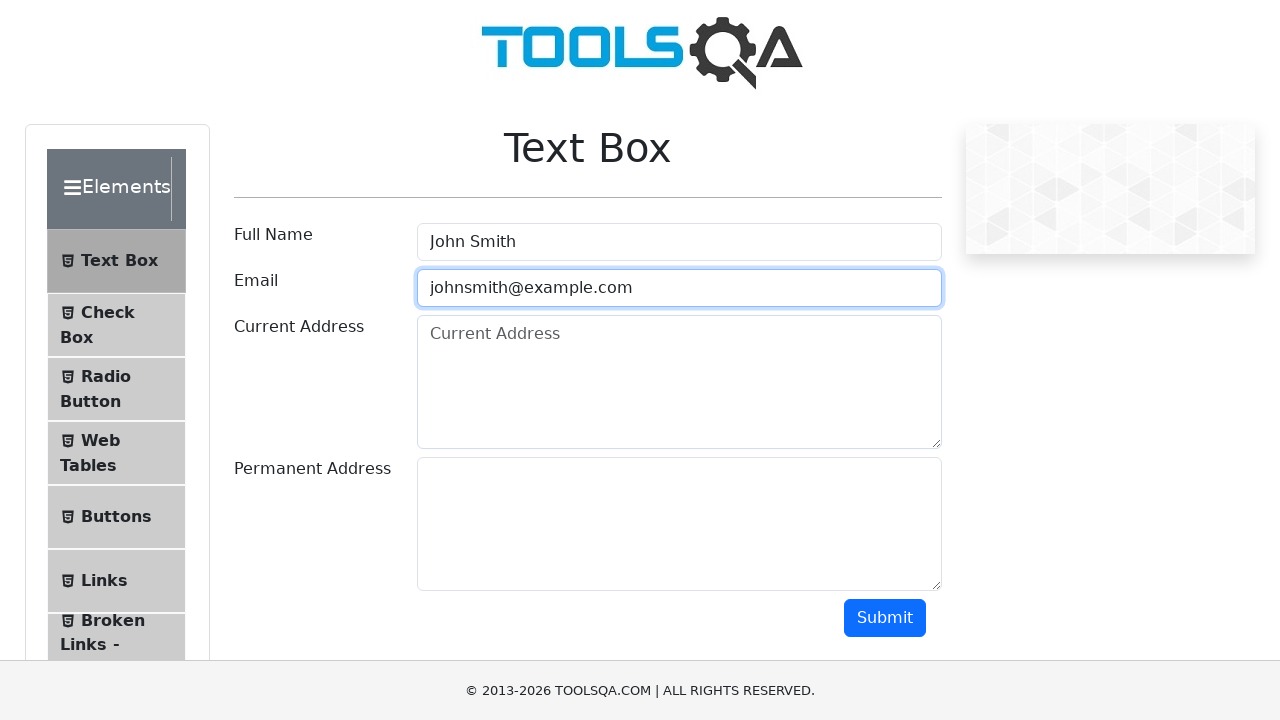

Filled current address field with 'United States' on .form-control[placeholder='Current Address']
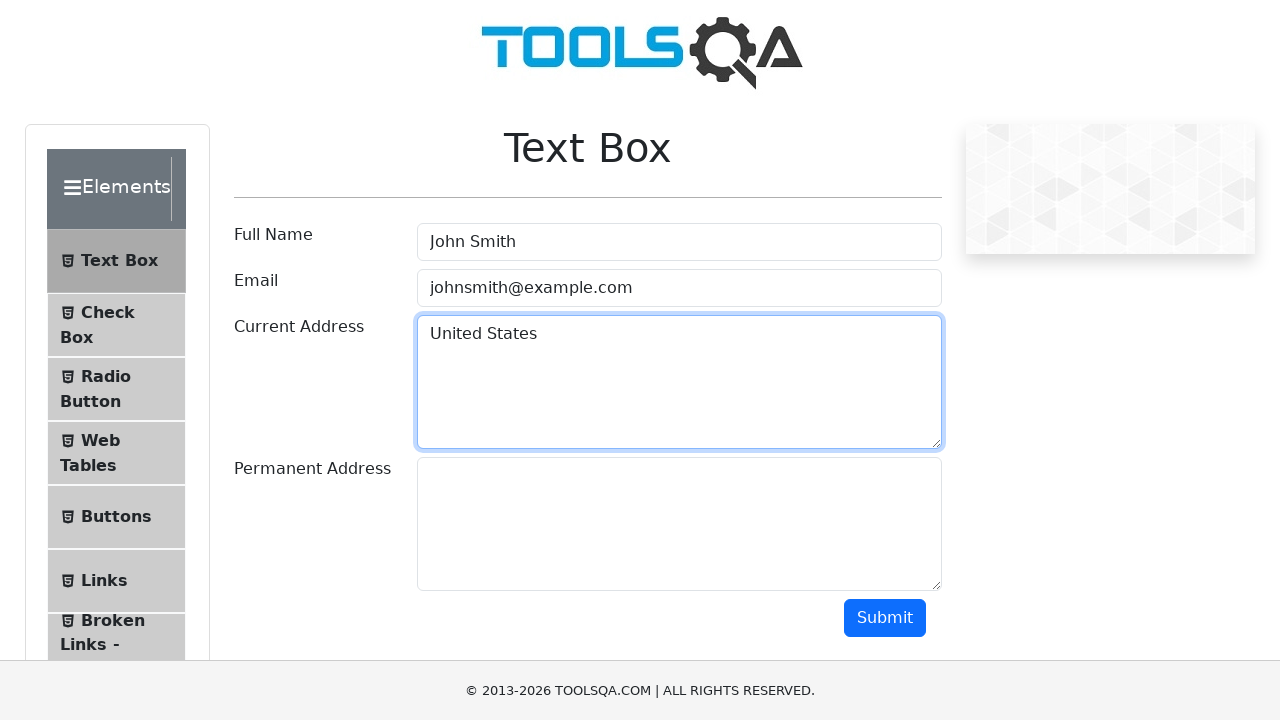

Clicked permanent address field at (679, 524) on #permanentAddress
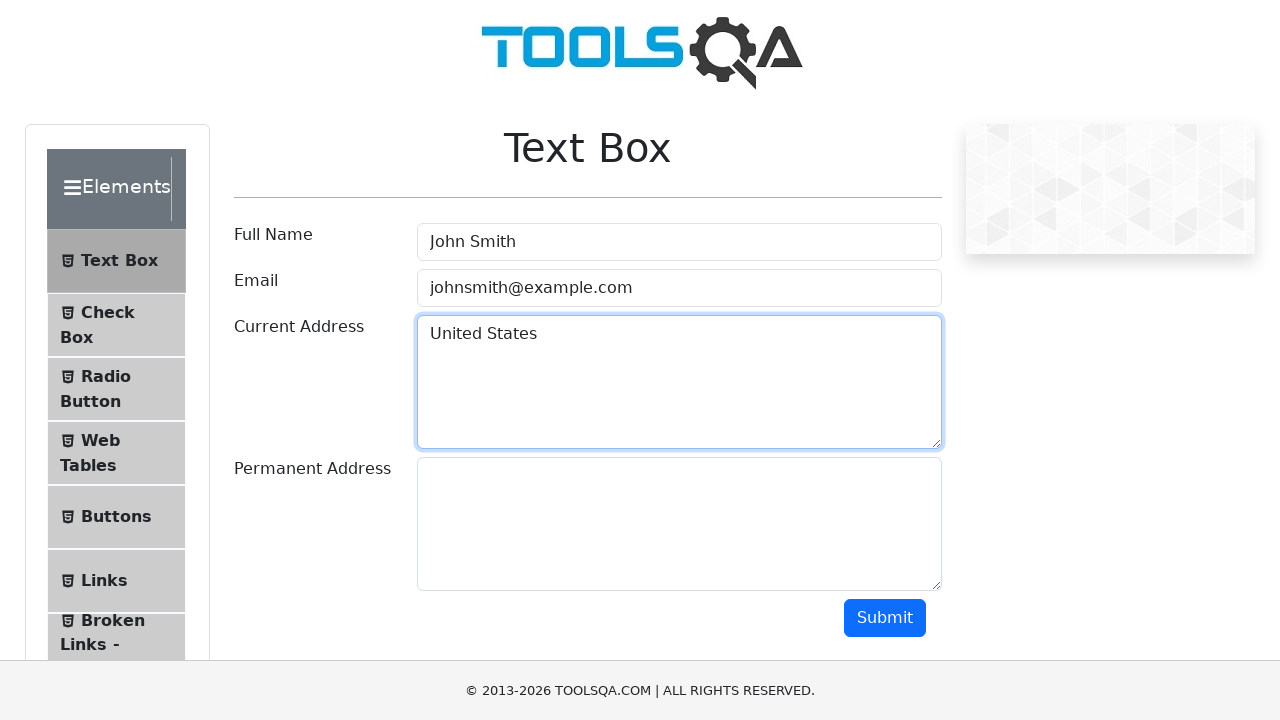

Filled permanent address field with 'New York, United States' on #permanentAddress
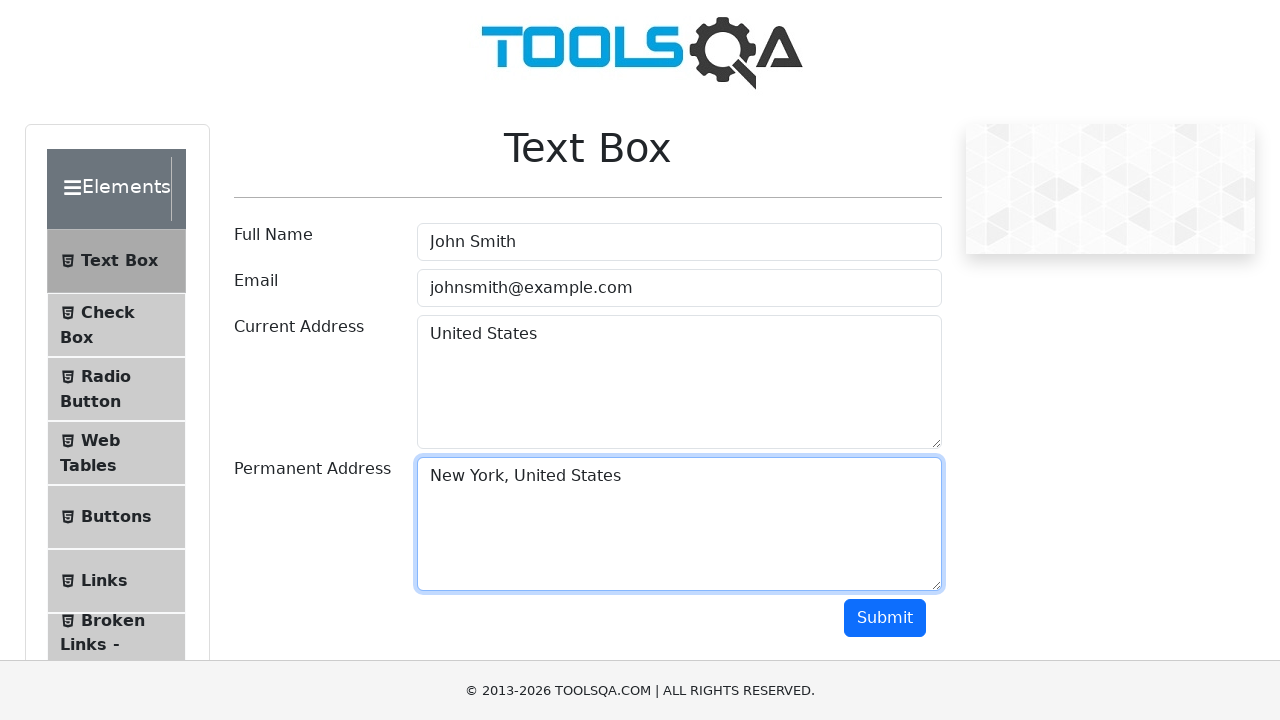

Clicked submit button to submit the form at (885, 618) on button.btn
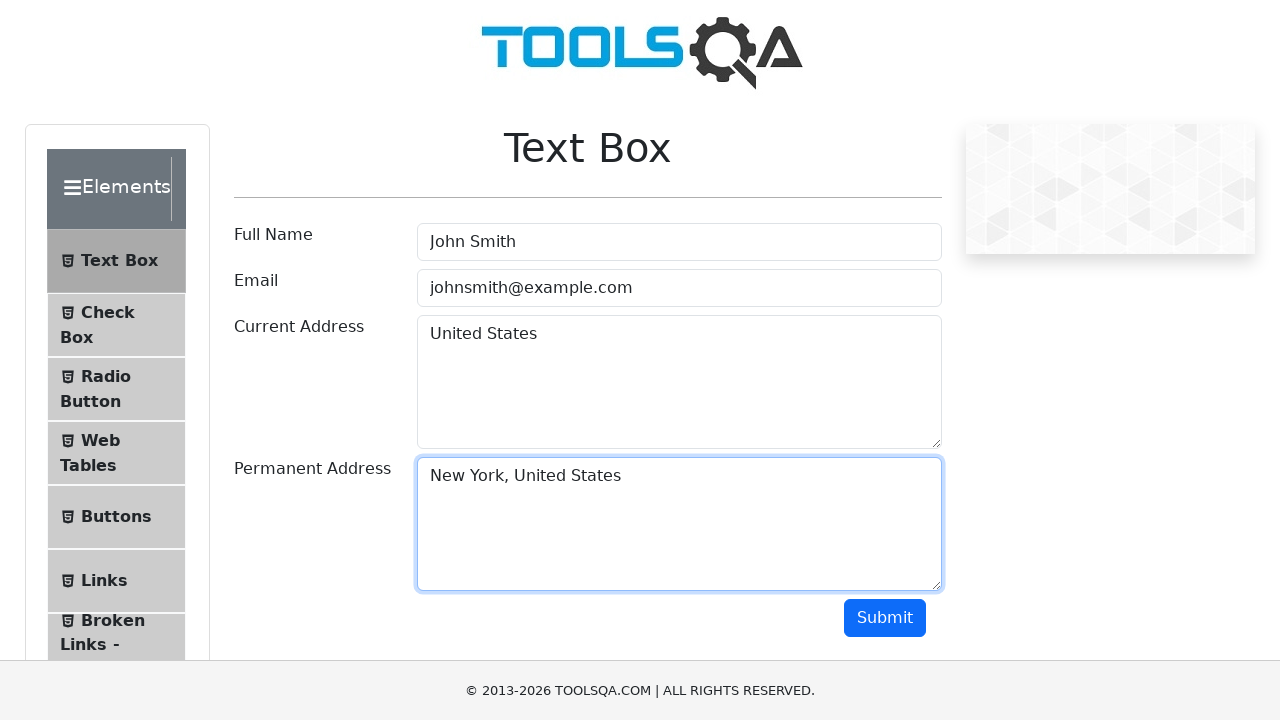

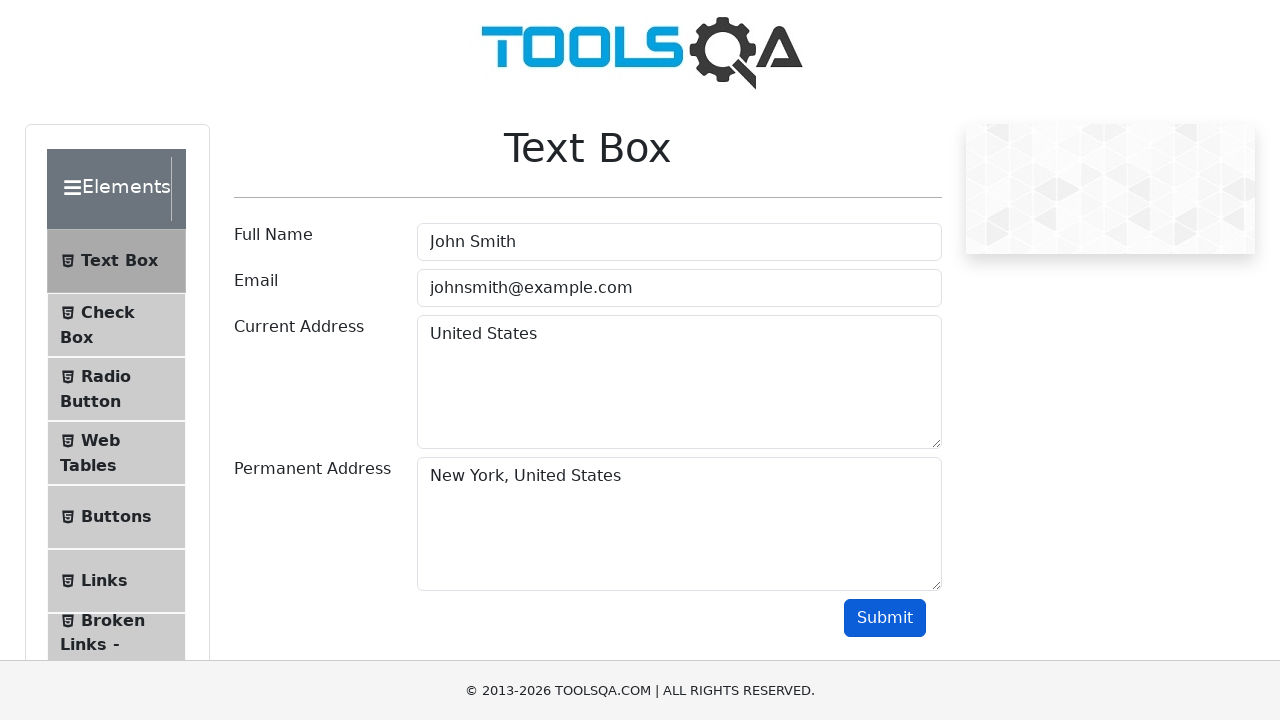